Tests JavaScript alert dialog box functionality by clicking a button that triggers an alert popup and accepting it

Starting URL: https://www.quackit.com/javascript/javascript_alert_box.cfm

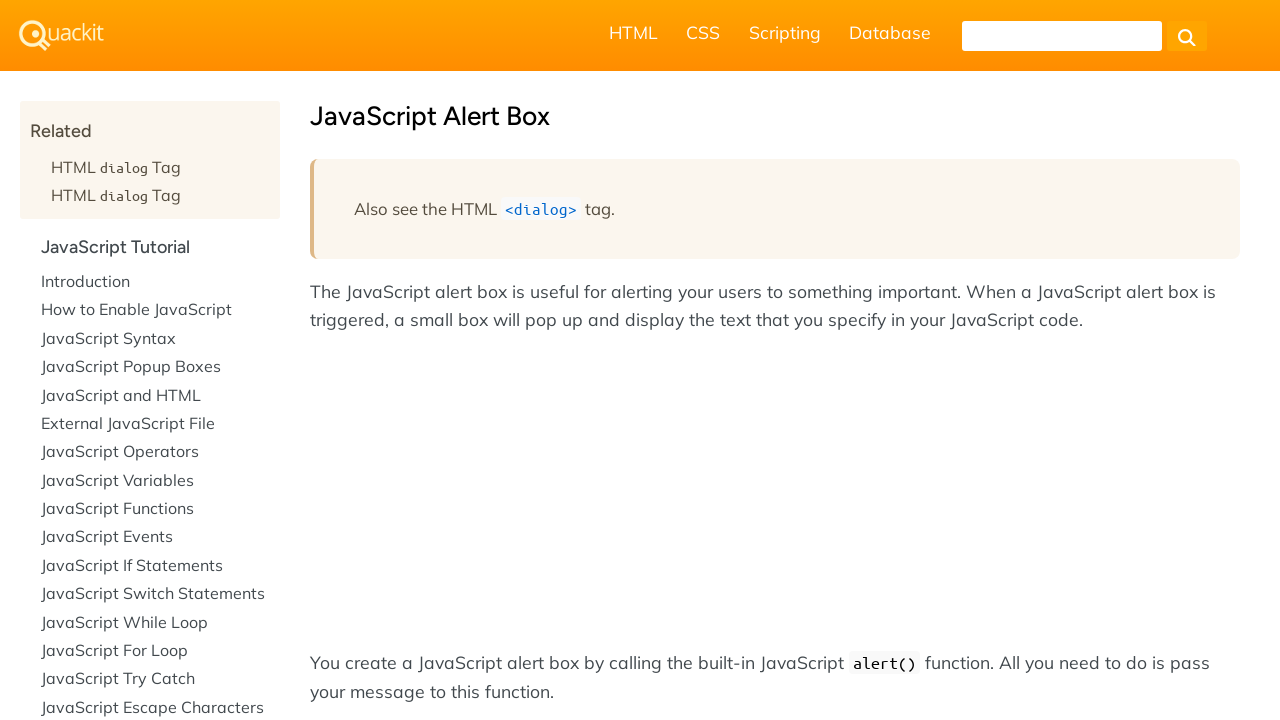

Clicked button to trigger alert popup at (392, 360) on .btn.btn-default[onclick="window.open('/javascript/javascript_alert_box_example_
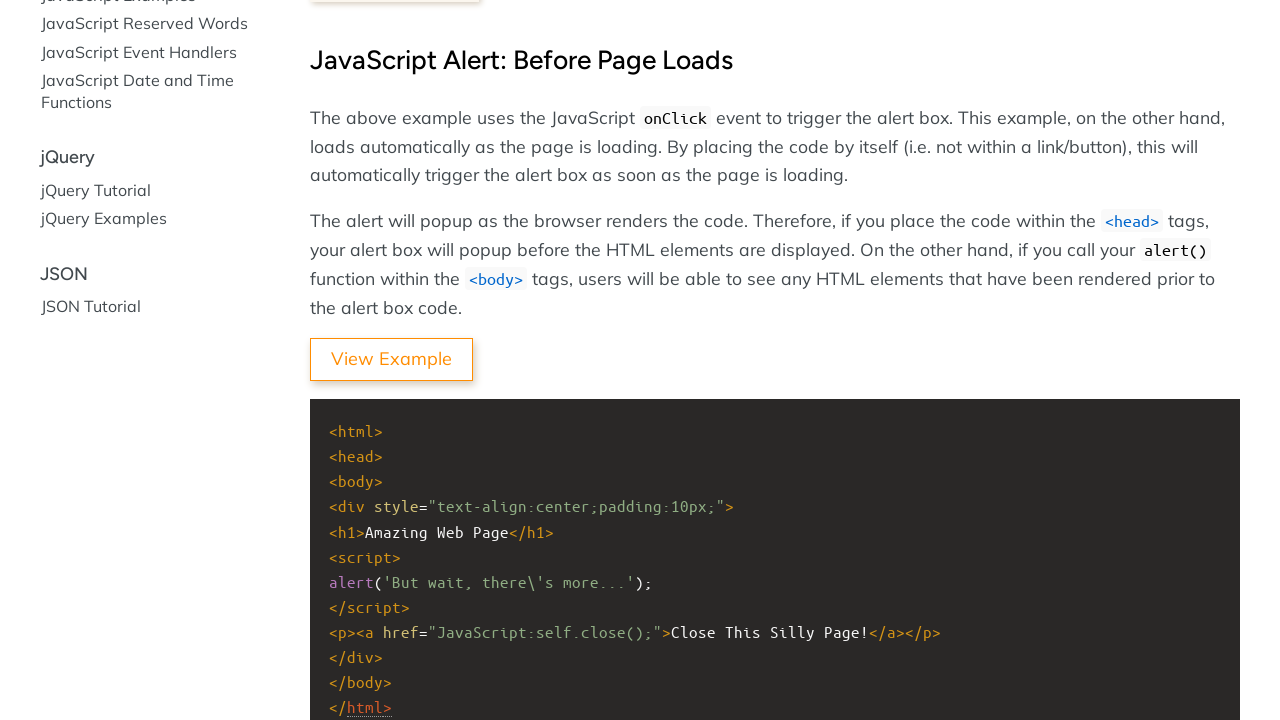

Set up dialog handler to accept alert
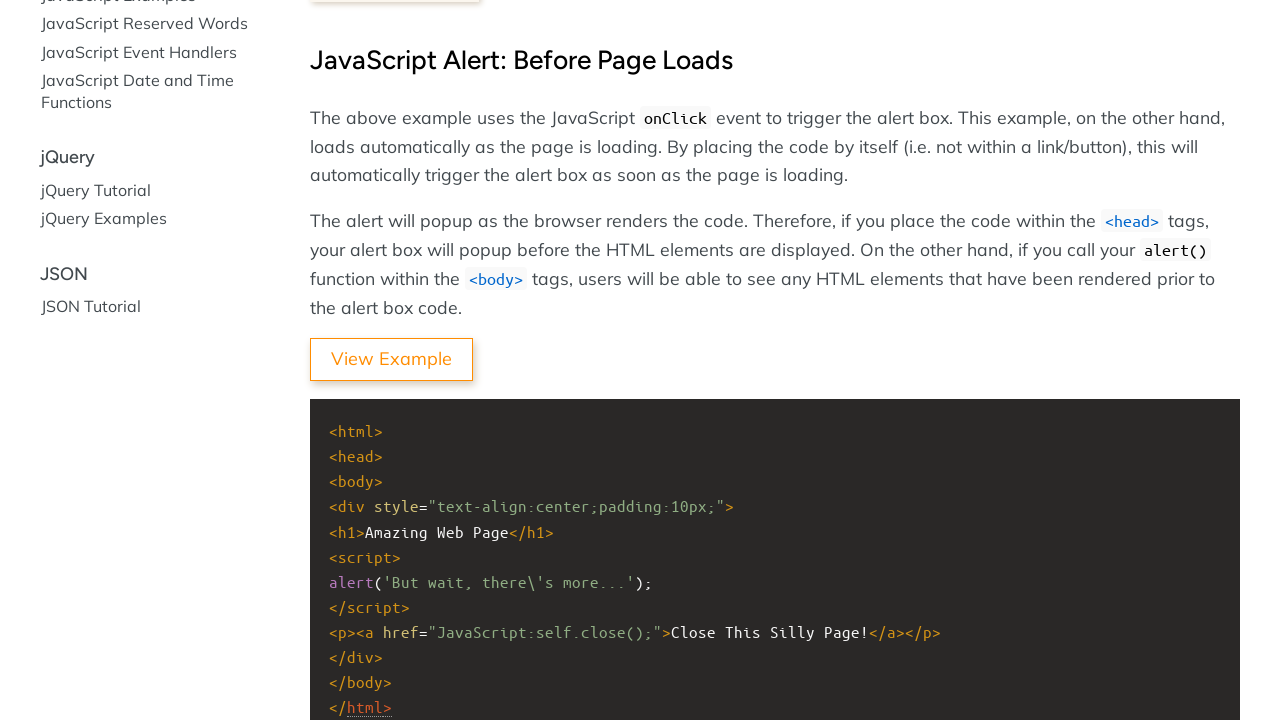

Alert dialog popup opened
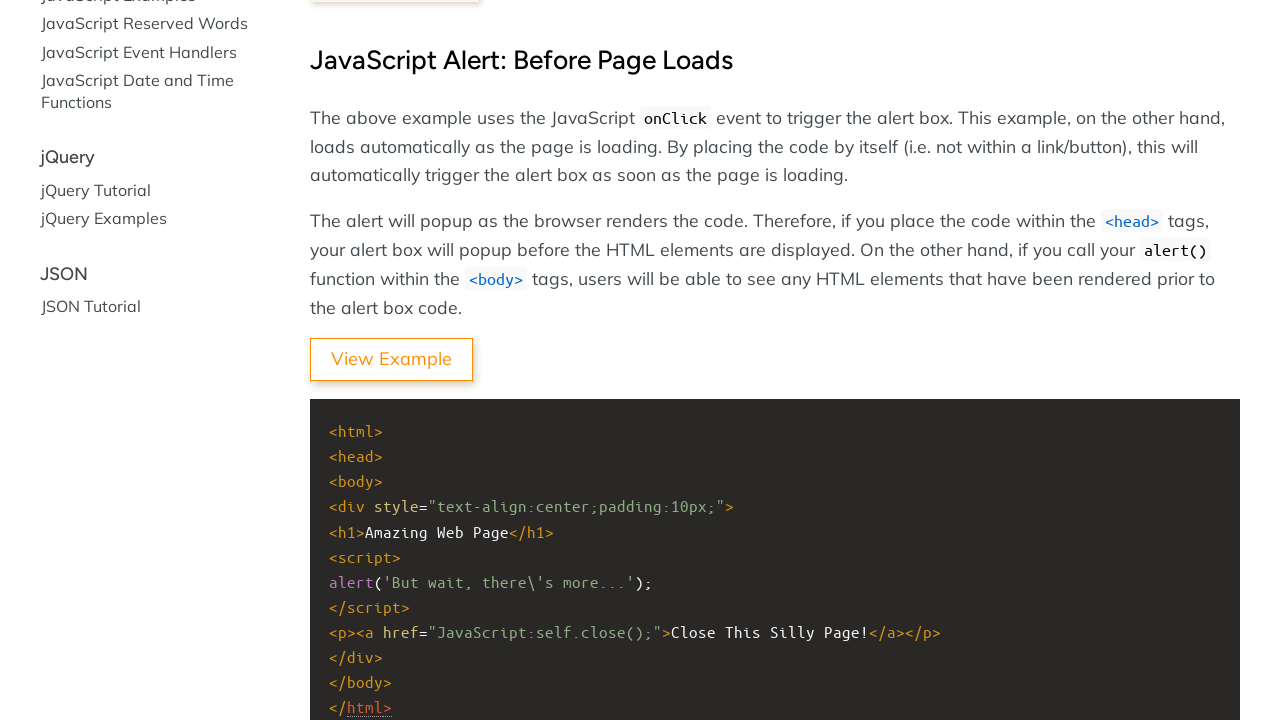

Captured new popup page object
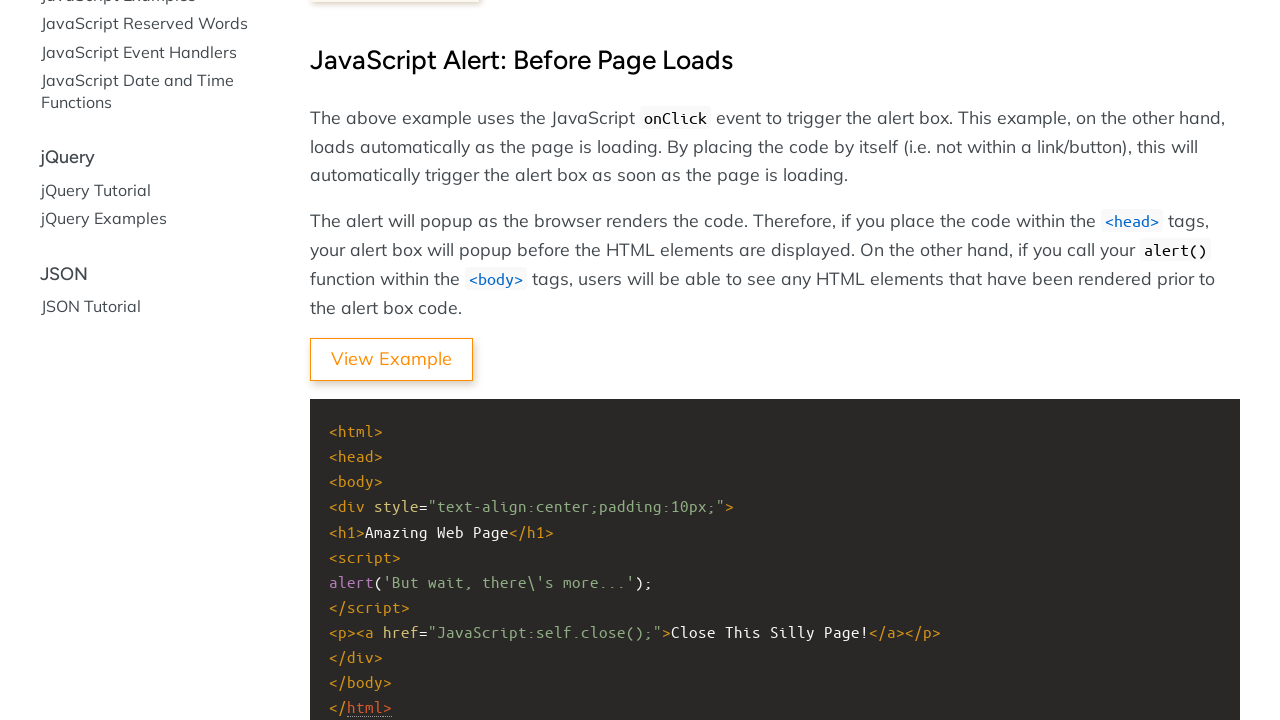

Closed the alert dialog popup window
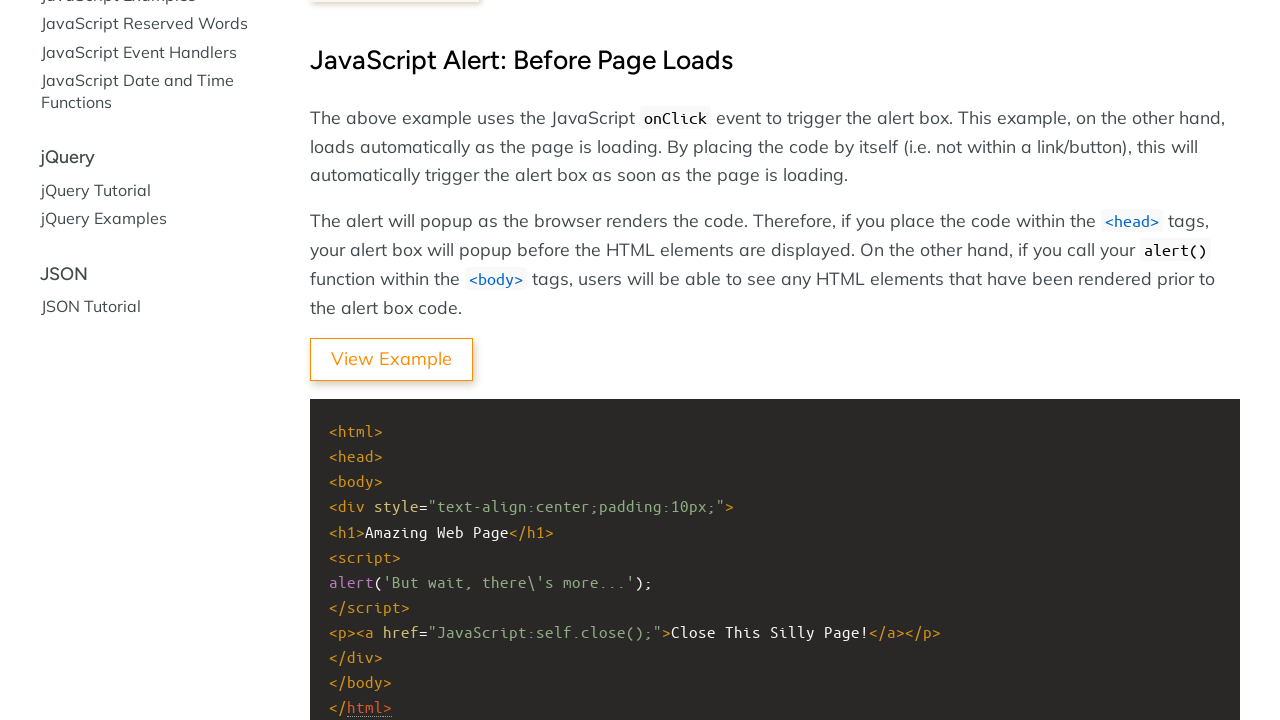

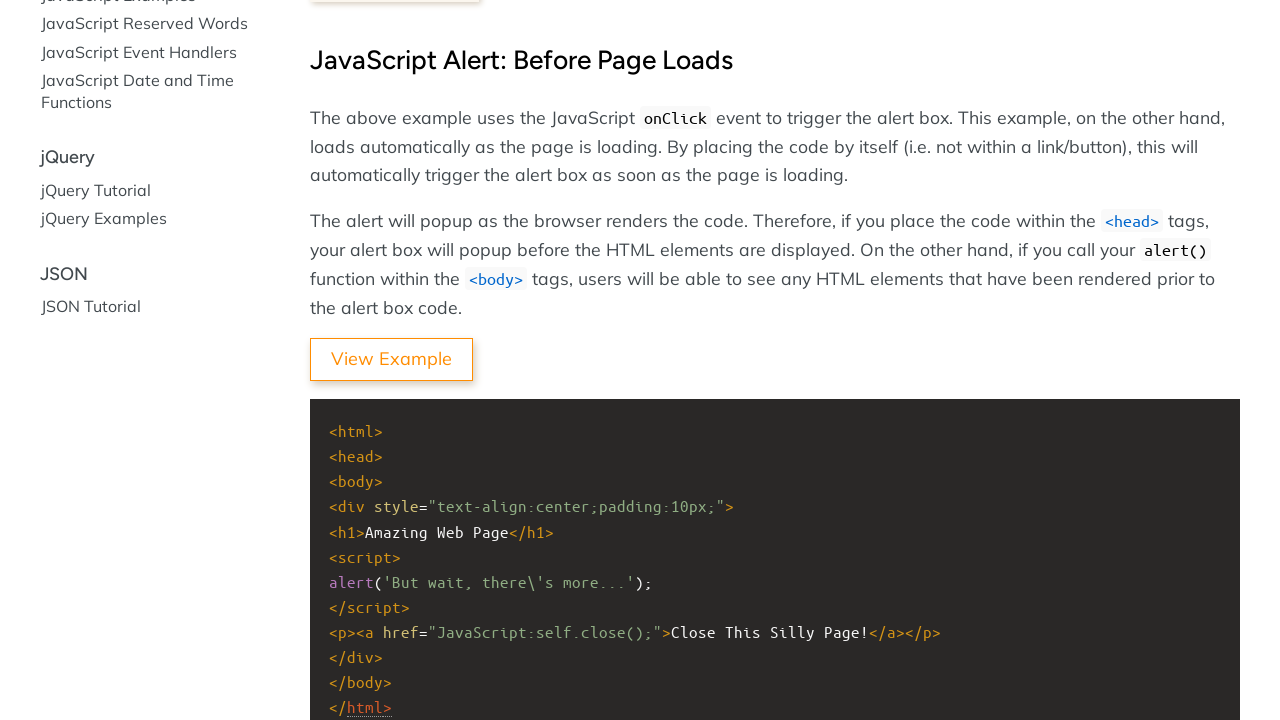